Tests checkbox and radio button checked/unchecked states by clicking various form elements and verifying their state changes

Starting URL: https://play1.automationcamp.ir/forms.html

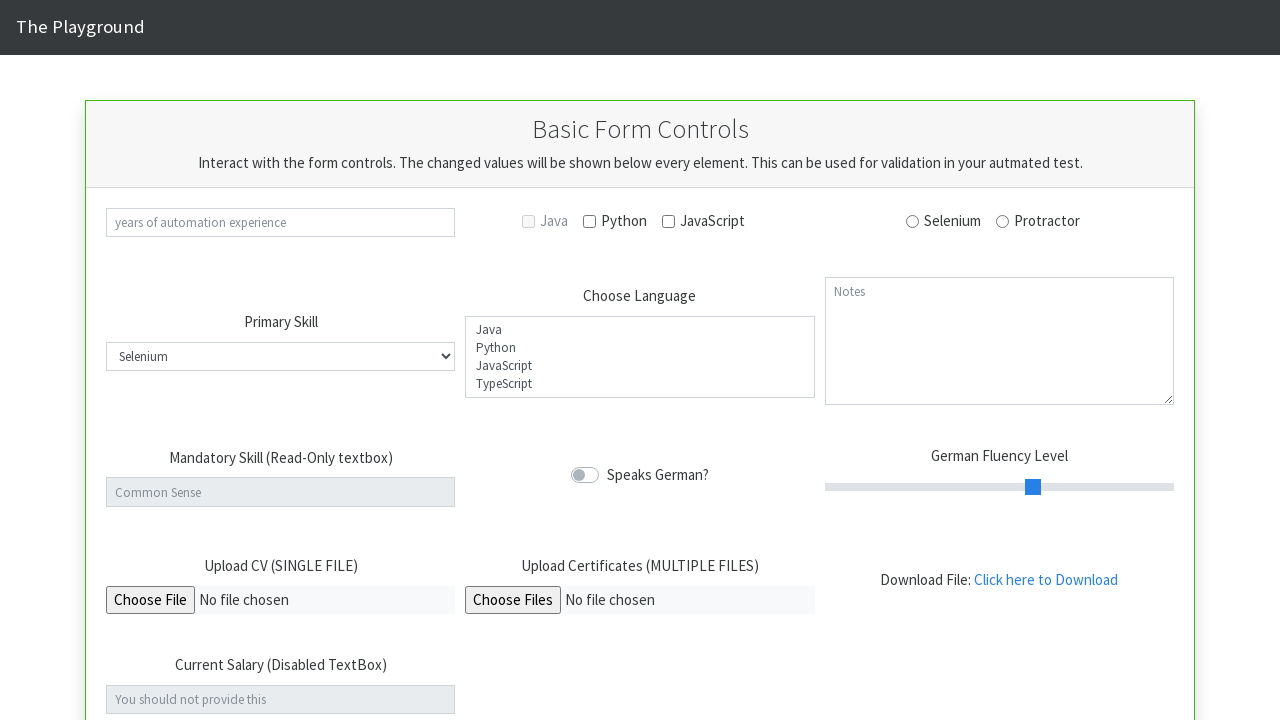

Verified Python checkbox is initially unchecked
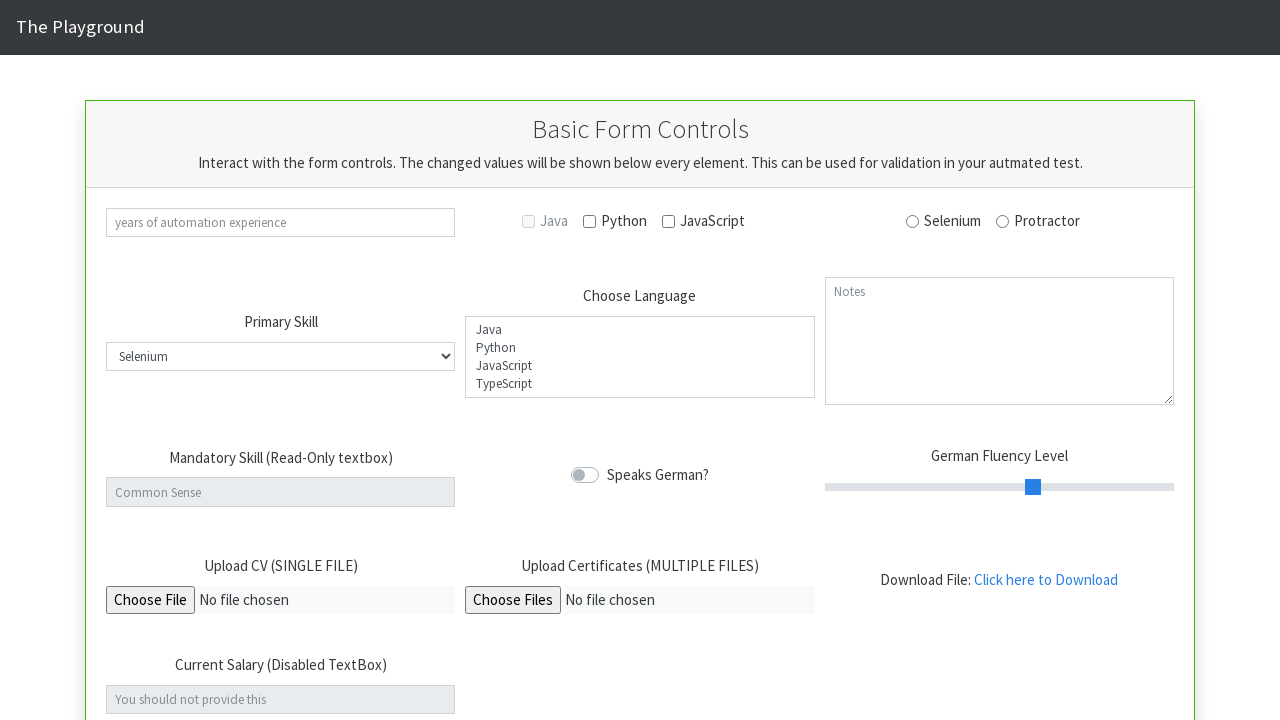

Clicked Python checkbox at (590, 221) on #check_python
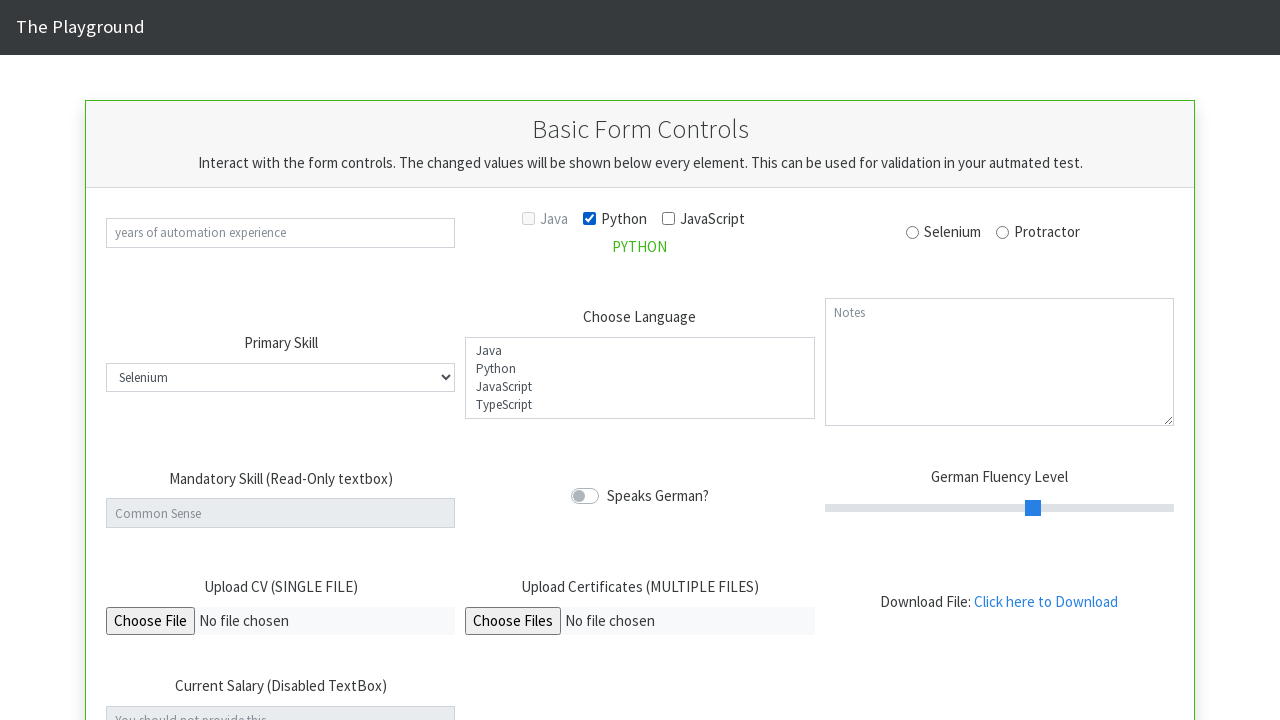

Verified Python checkbox is now checked
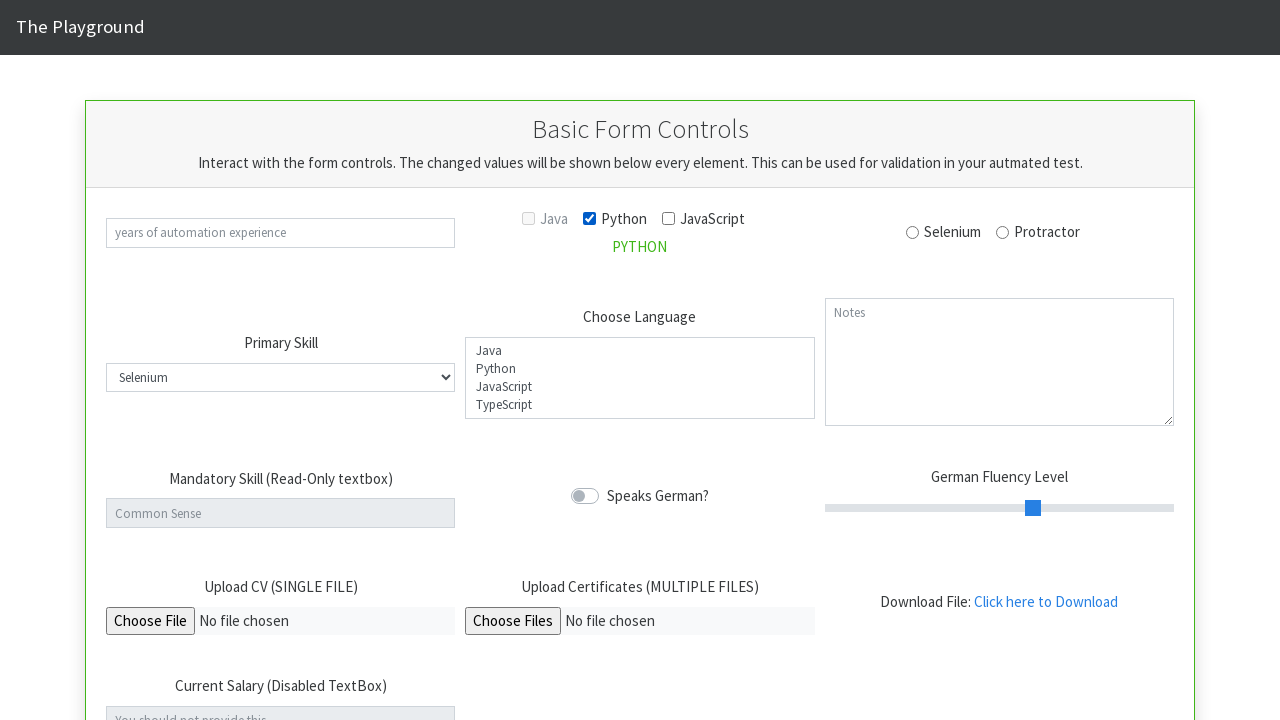

Verified Selenium radio button is initially unchecked
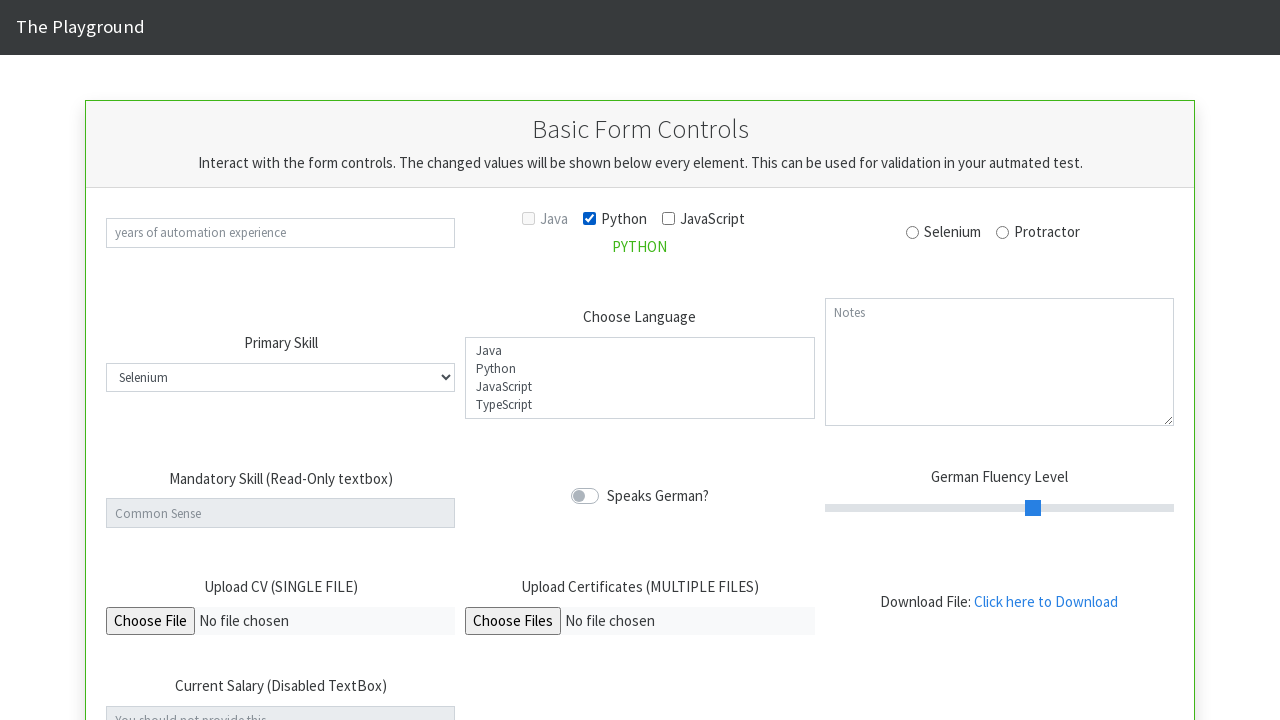

Verified Protractor radio button is initially unchecked
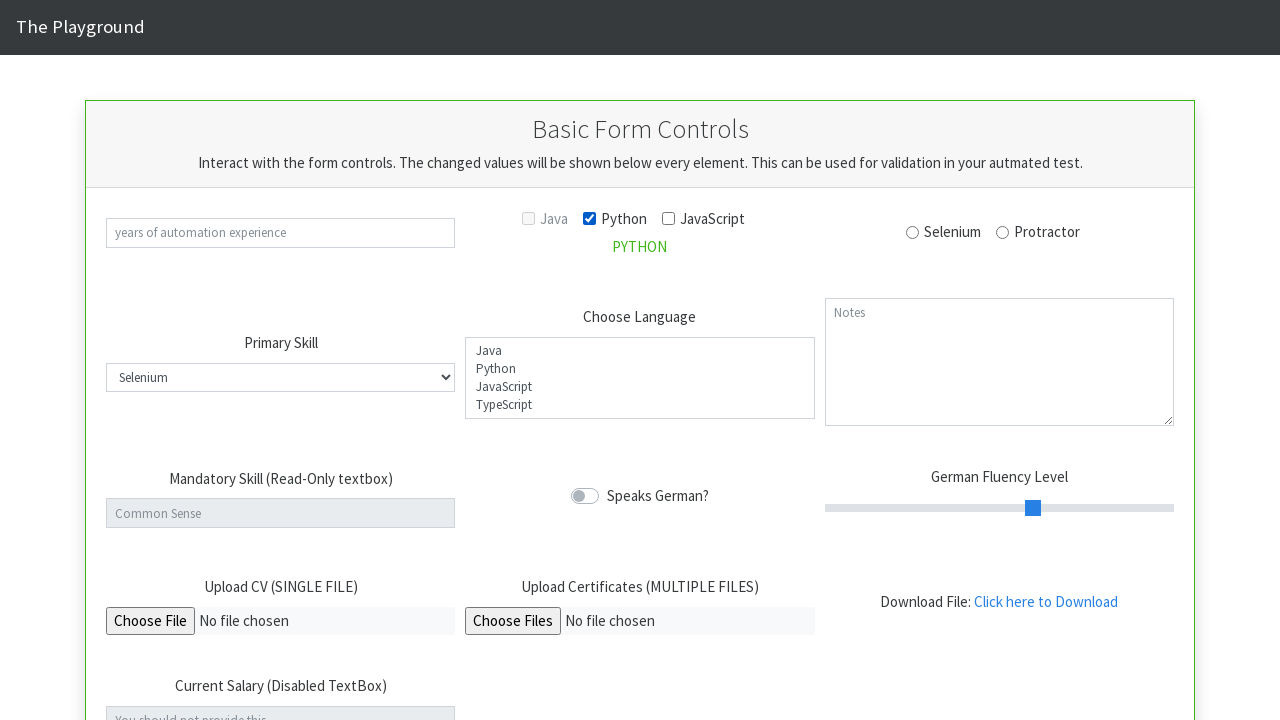

Clicked Protractor radio button at (1003, 232) on #rad_protractor
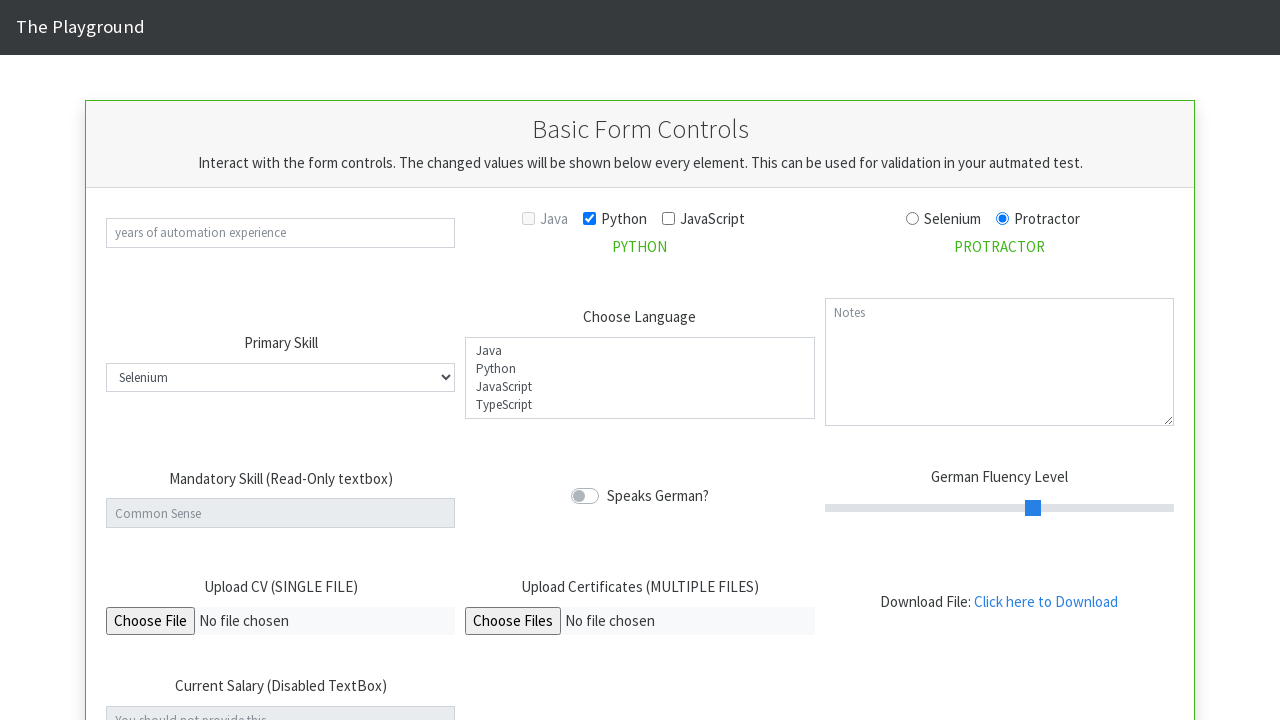

Verified Protractor radio button is now checked
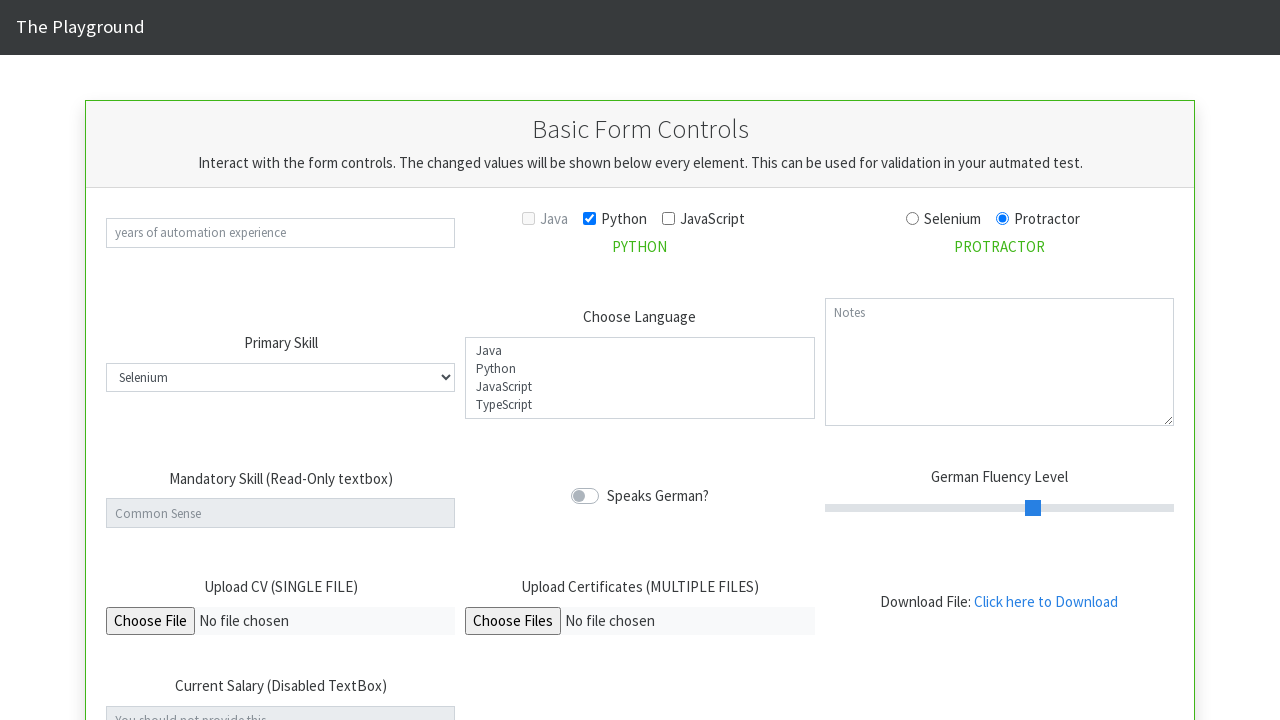

Clicked Selenium radio button at (913, 219) on #rad_selenium
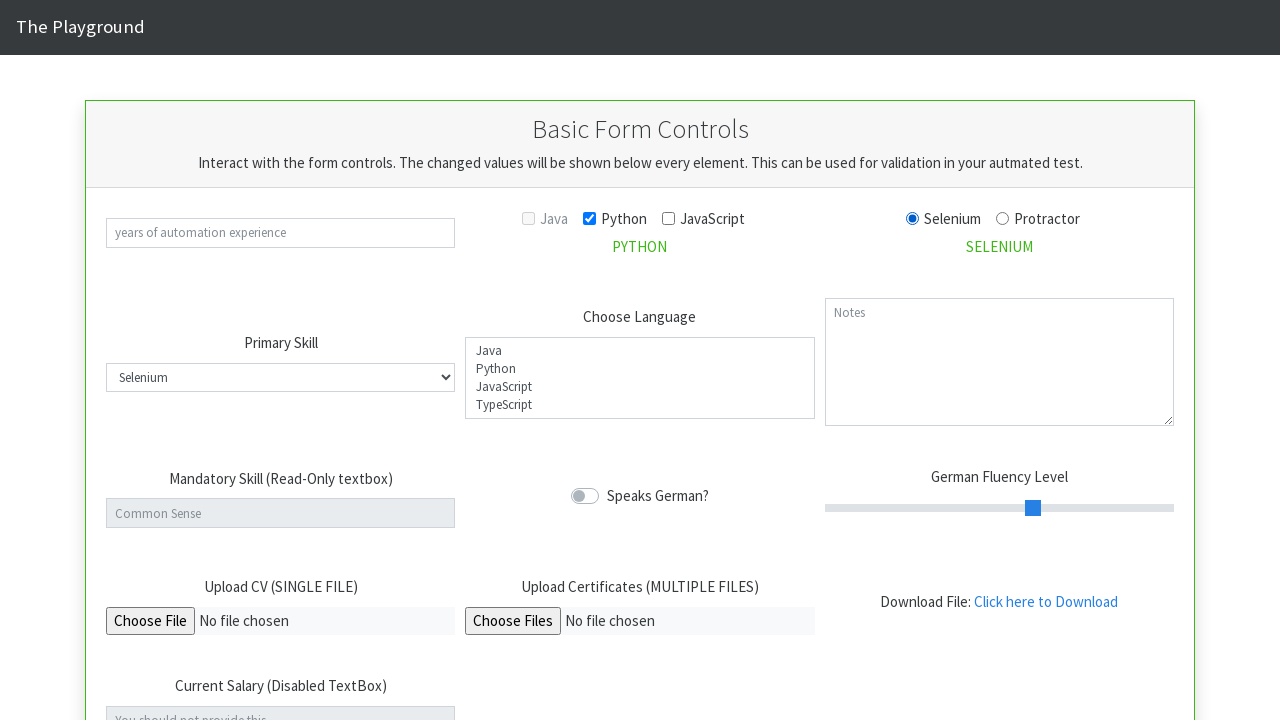

Verified Selenium radio button is now checked
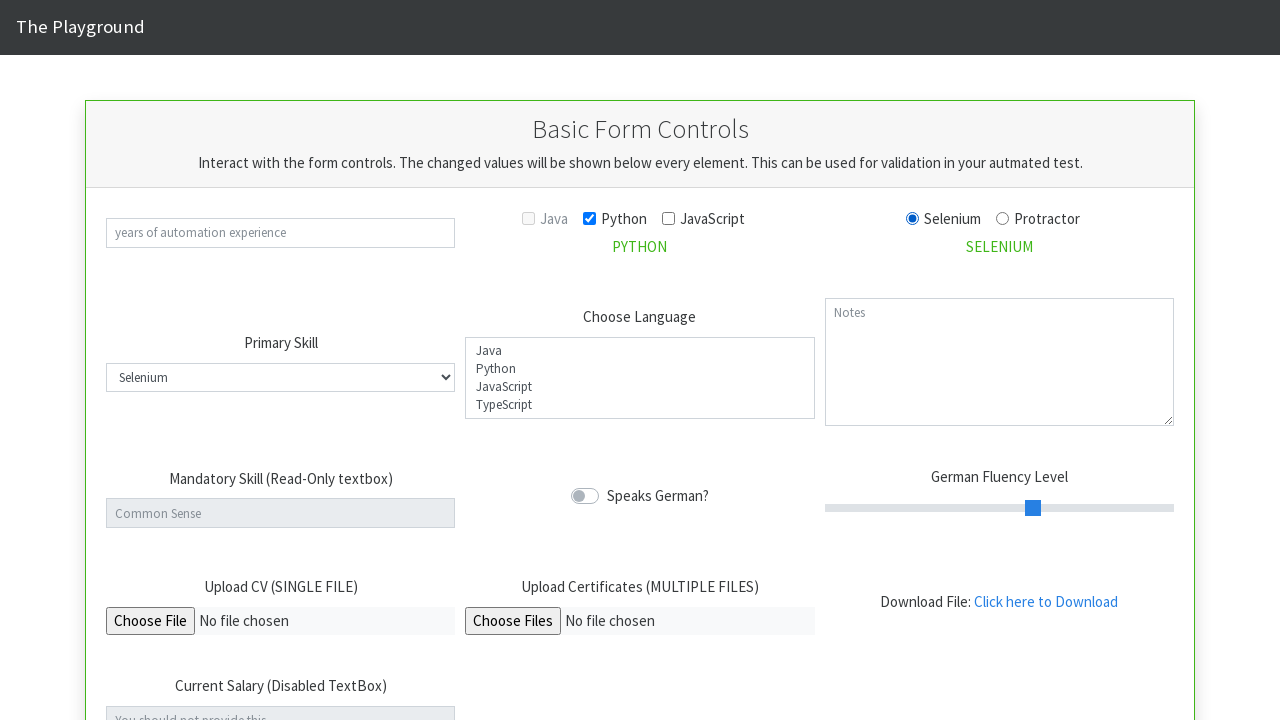

Verified Protractor radio button is now unchecked
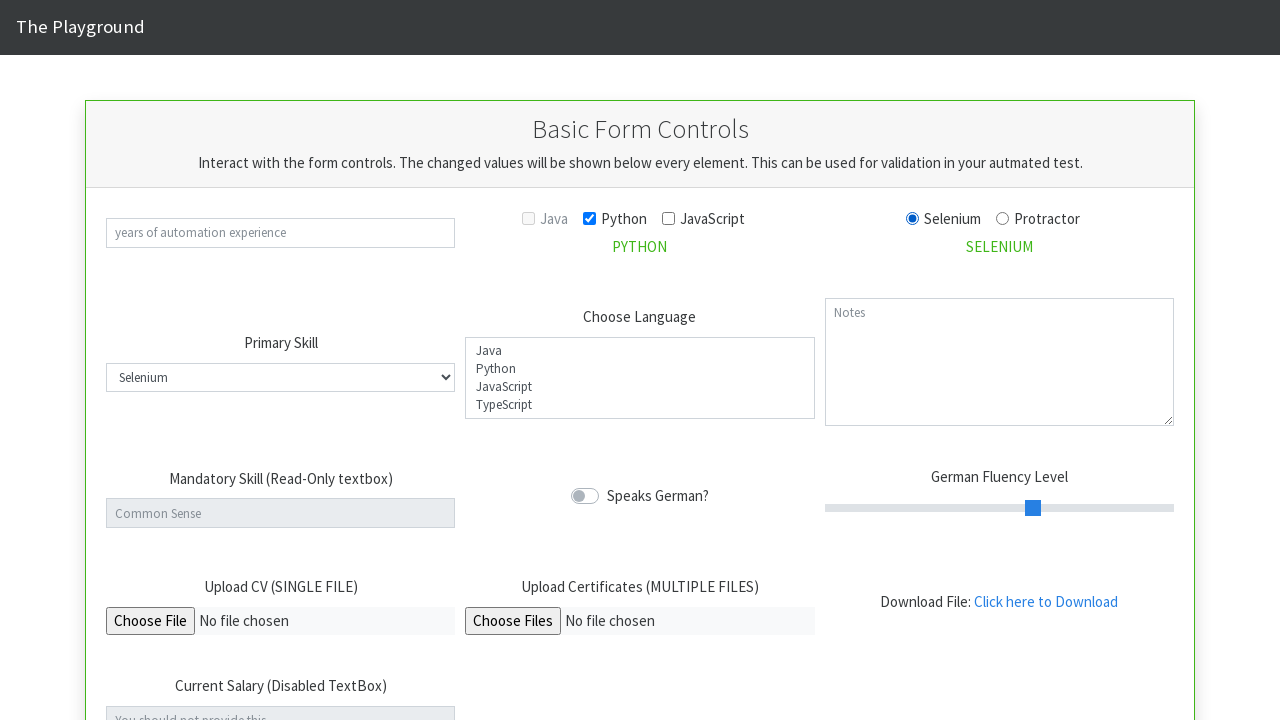

Located the custom switch/toggle input element
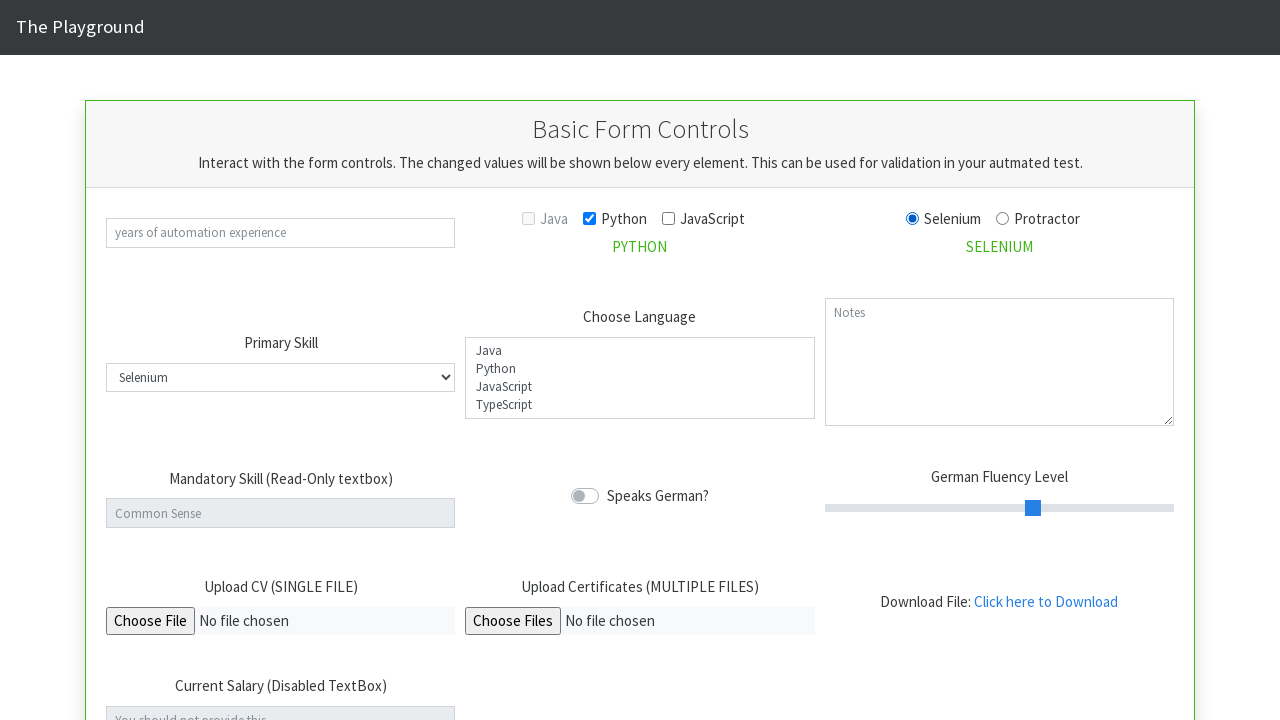

Verified switch/toggle is initially unchecked
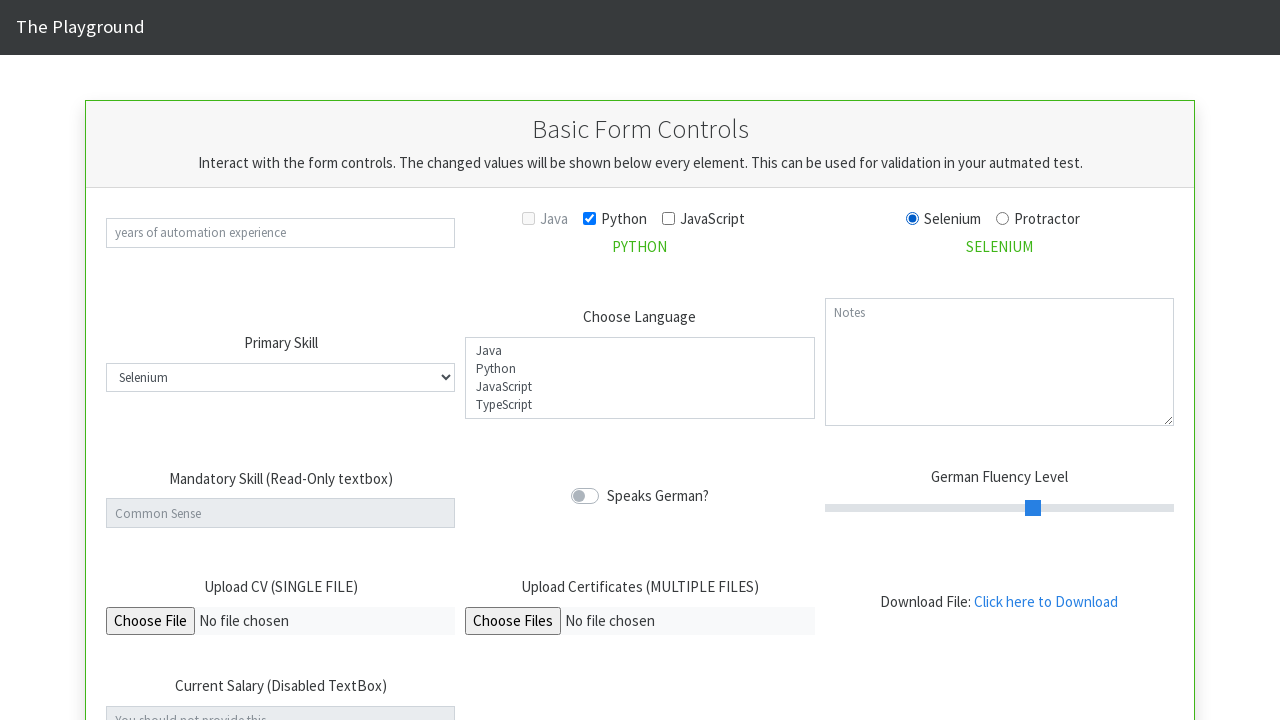

Clicked the switch/toggle element at (613, 491) on .custom-control.custom-switch input
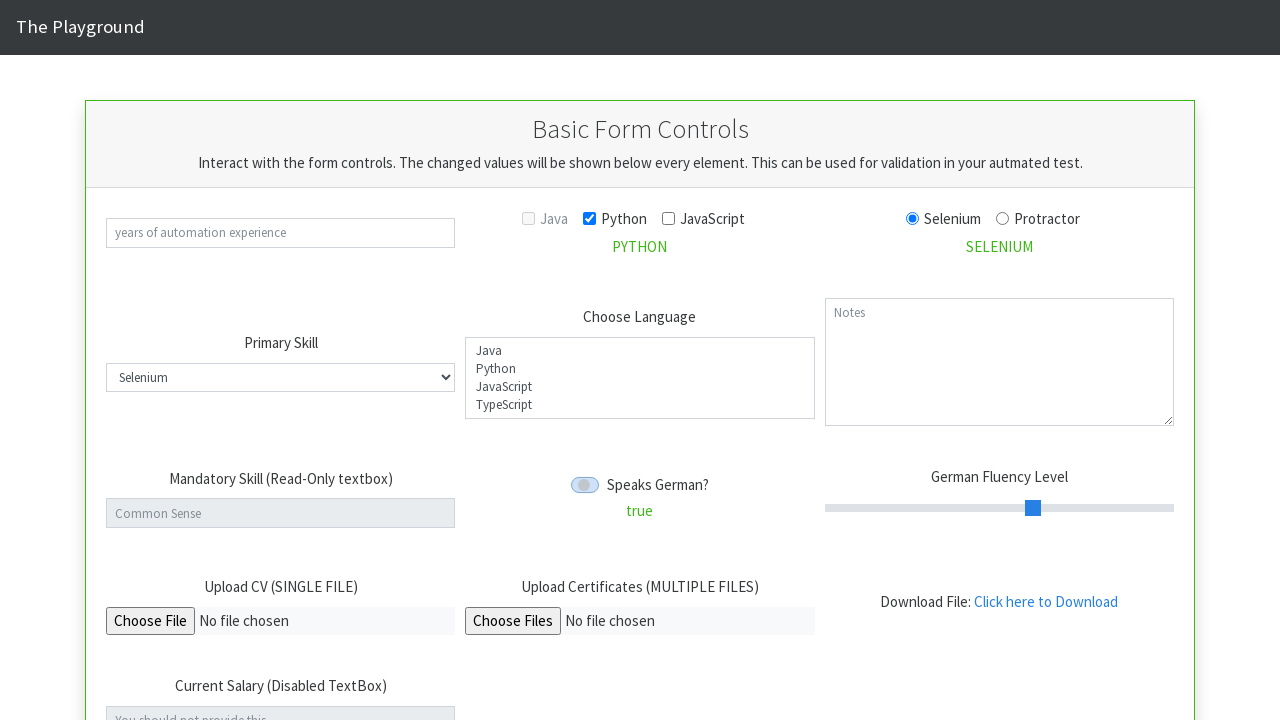

Verified switch/toggle is now checked
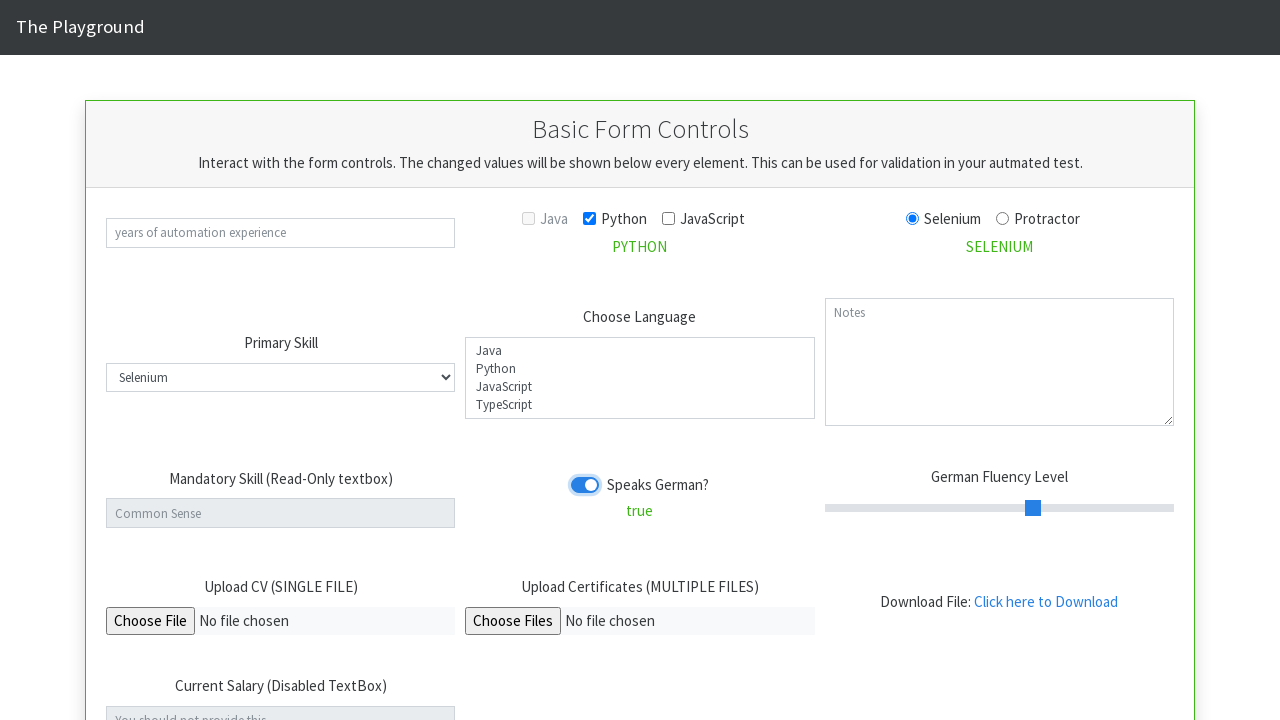

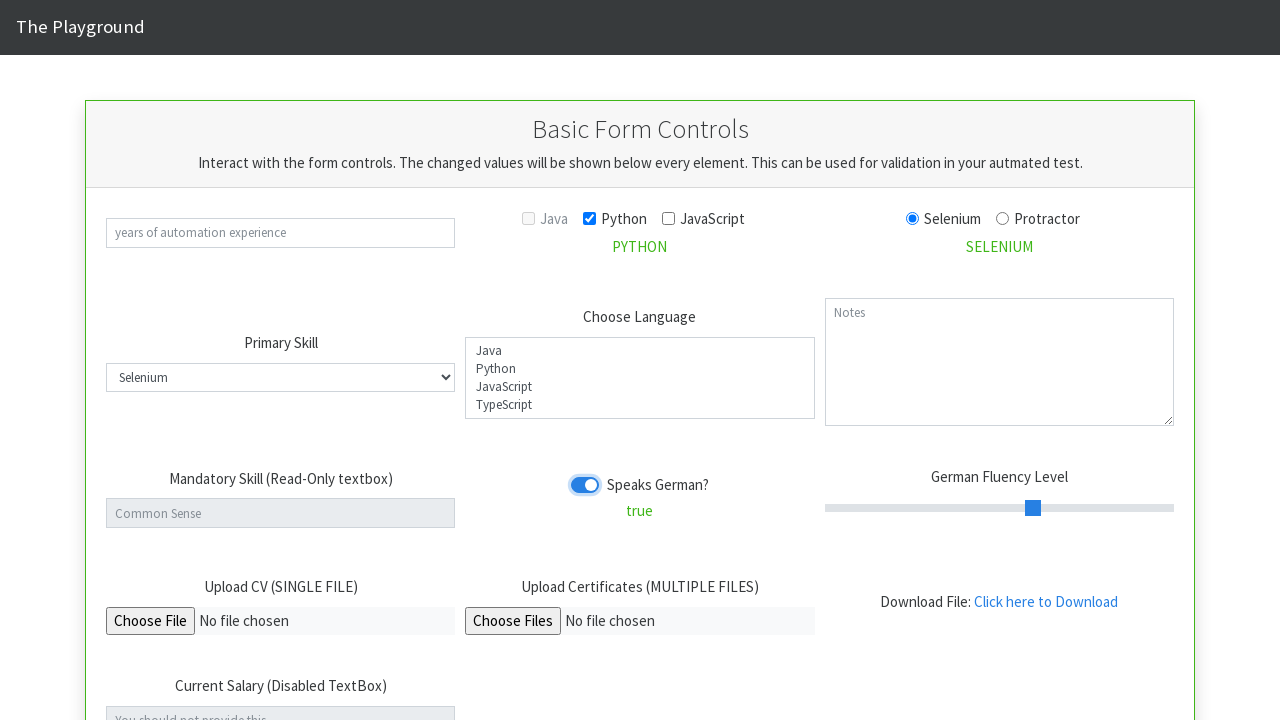